Tests radio button functionality by verifying initial selection and switching between options

Starting URL: https://bonigarcia.dev/selenium-webdriver-java/web-form.html

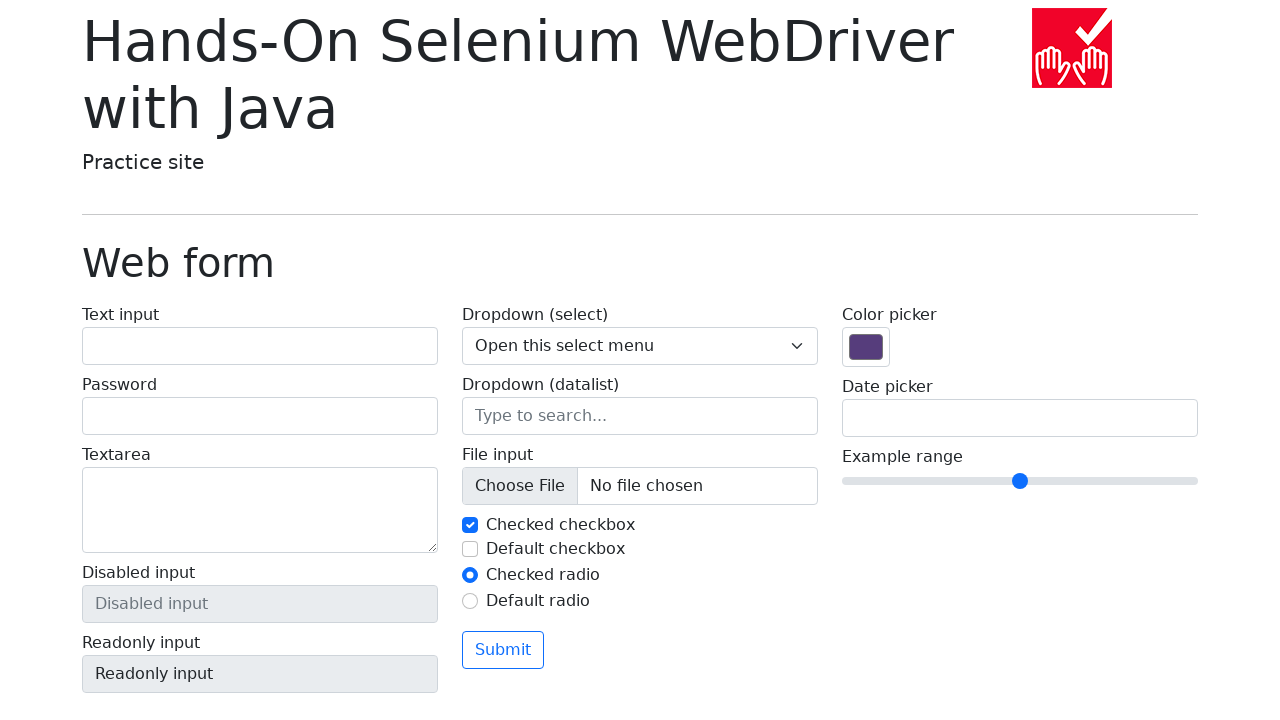

Located radio button 1 element
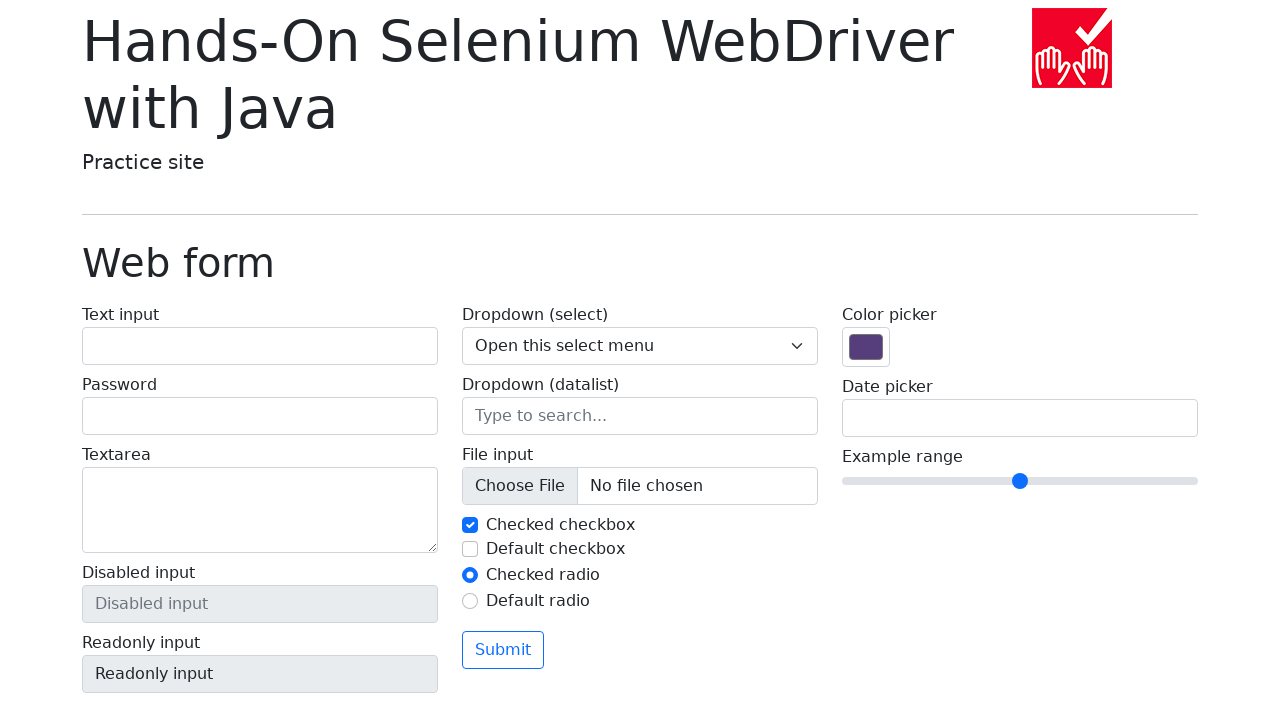

Located radio button 2 element
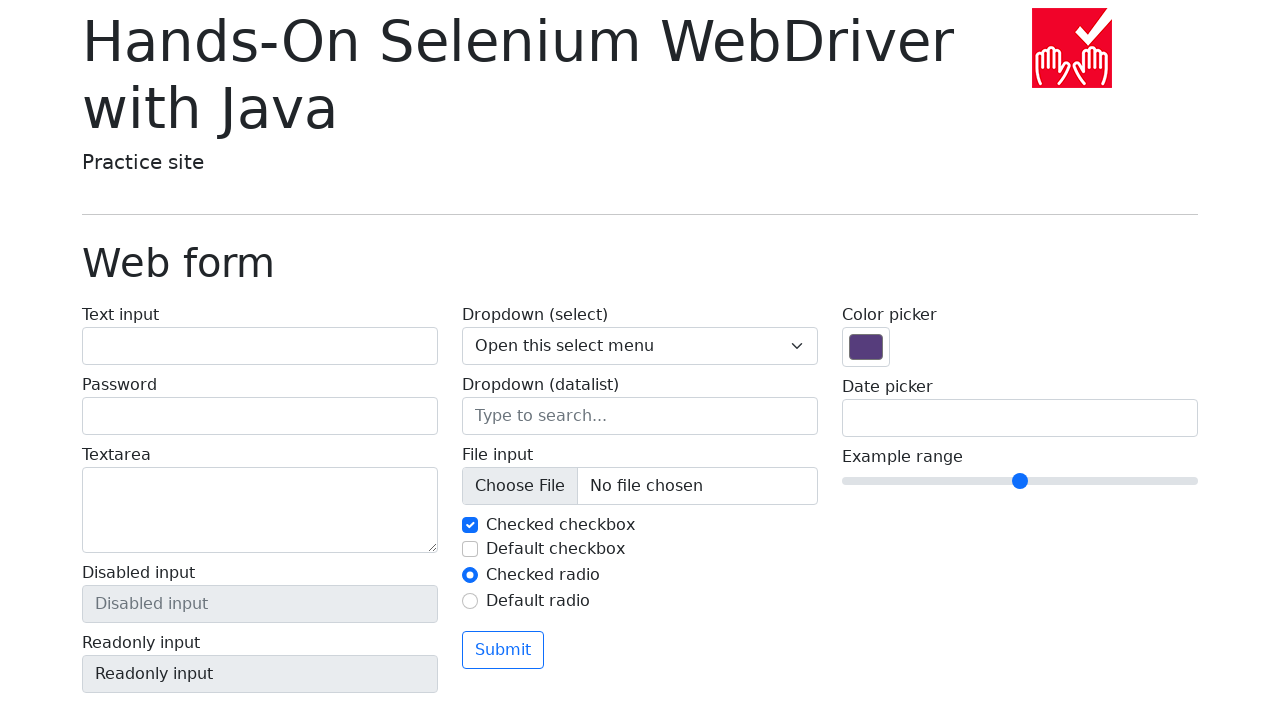

Verified that radio button 1 is initially selected
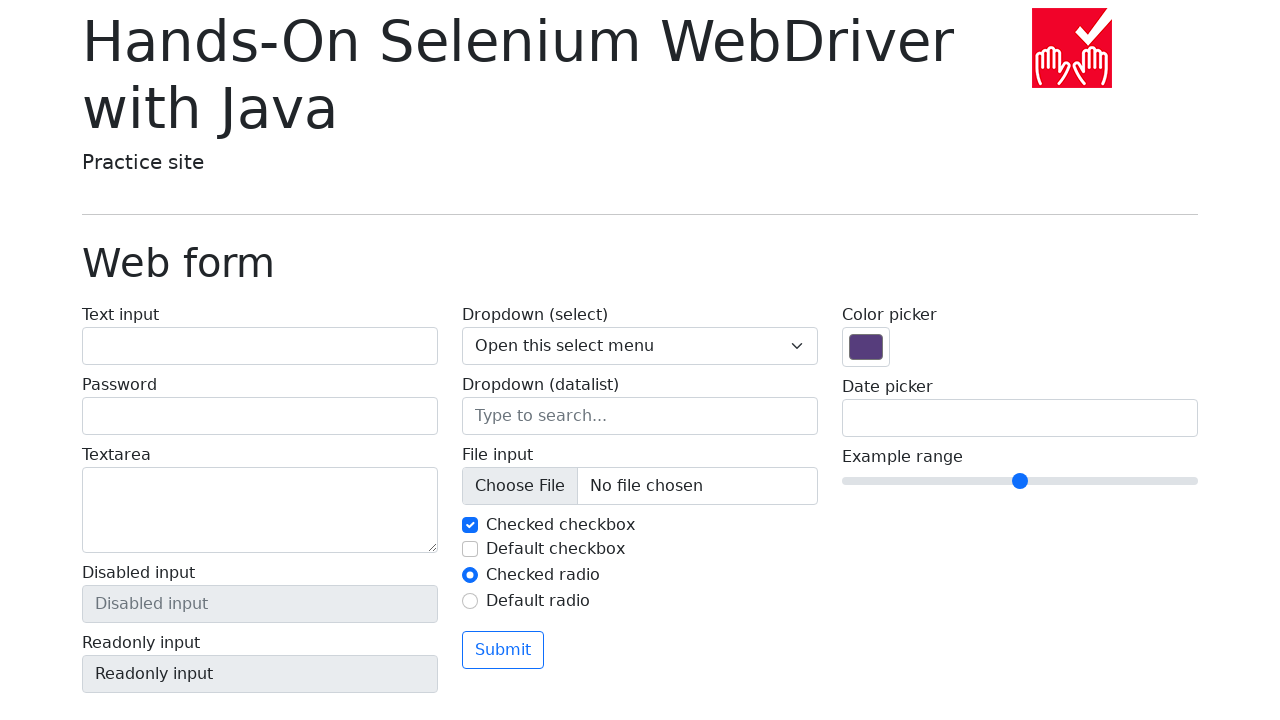

Clicked radio button 2 to select it at (470, 601) on input#my-radio-2
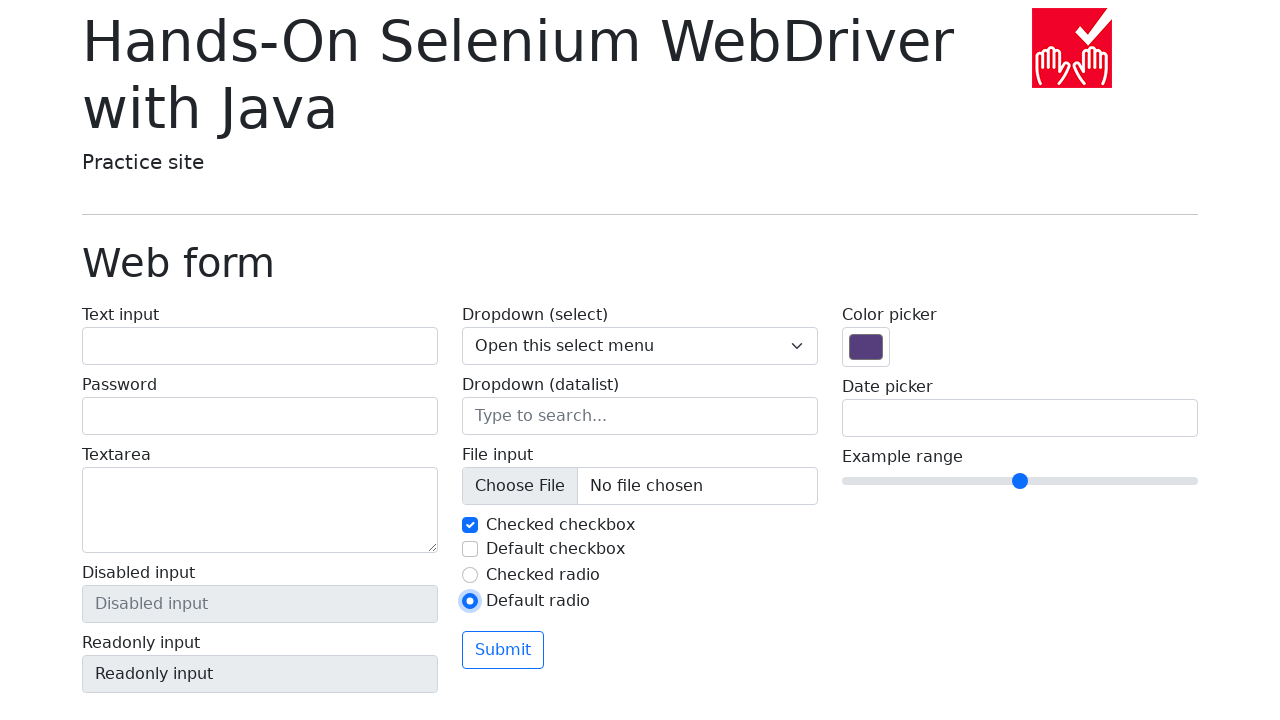

Verified that radio button 2 is now checked
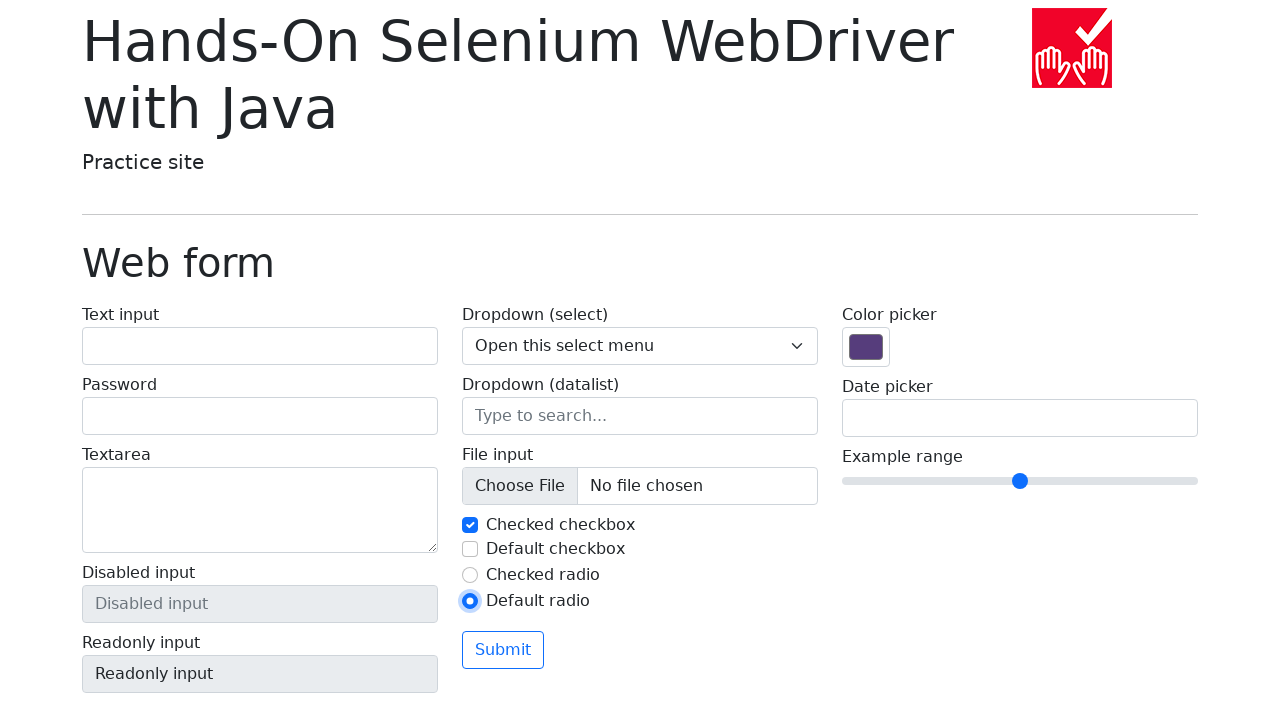

Verified that radio button 1 is no longer checked
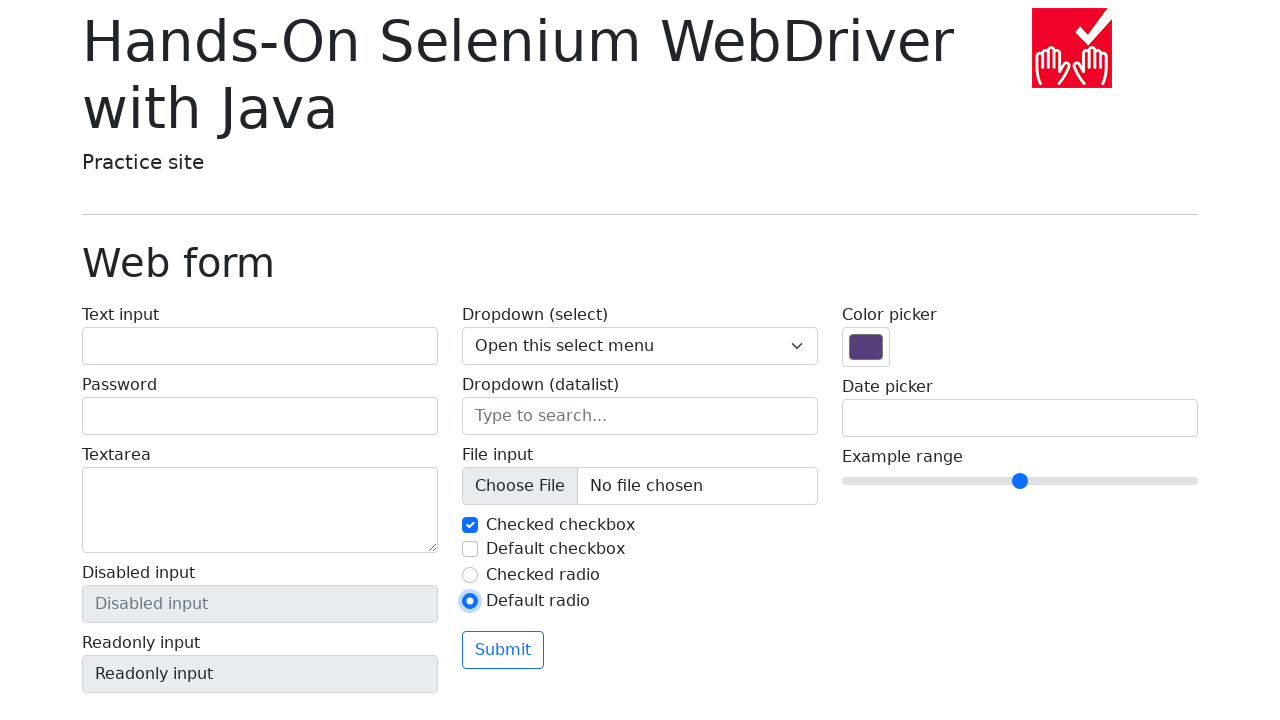

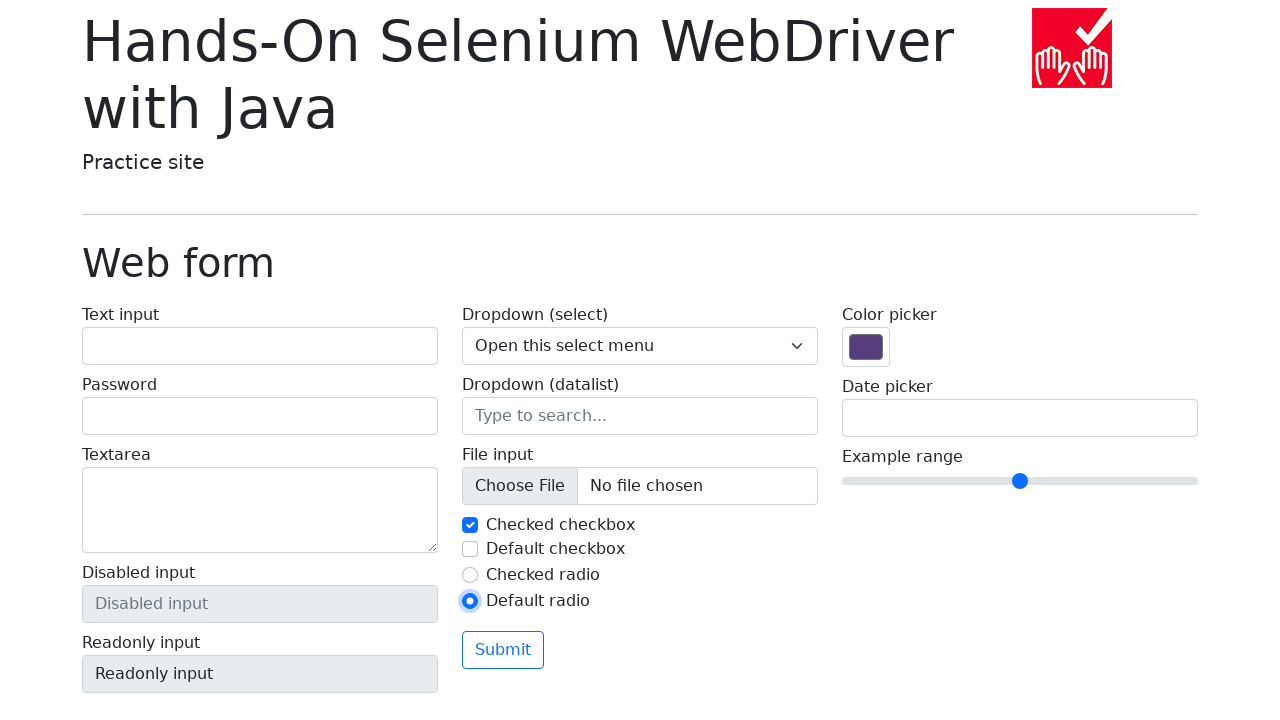